Tests registration form validation with phone number less than 10 characters

Starting URL: https://alada.vn/tai-khoan/dang-ky.html

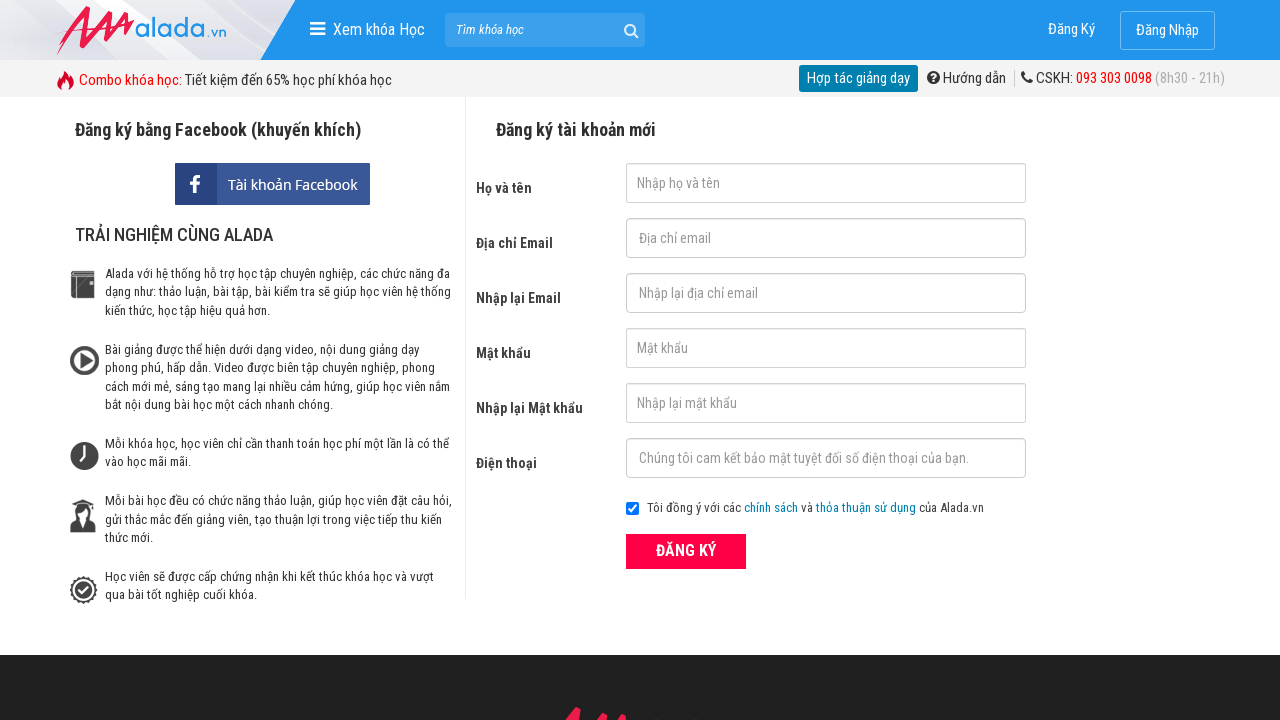

Filled first name field with 'John' on #txtFirstname
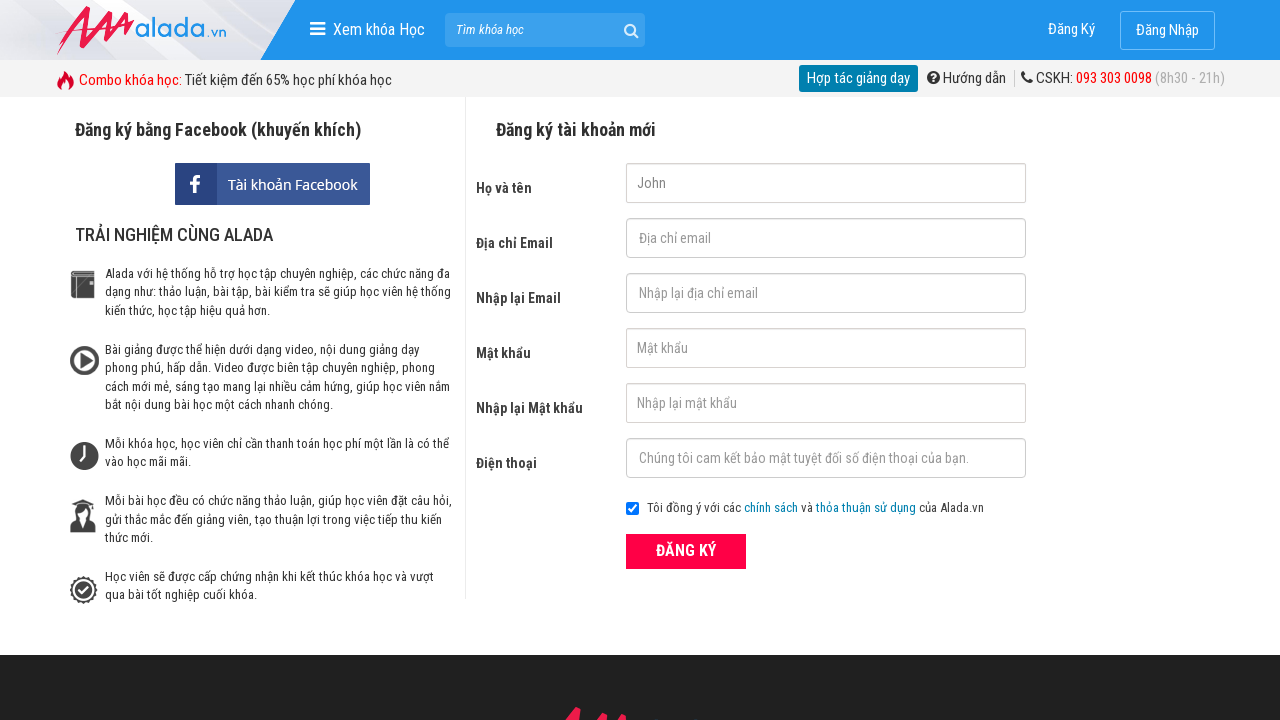

Filled email field with 'a123@gmail.com' on #txtEmail
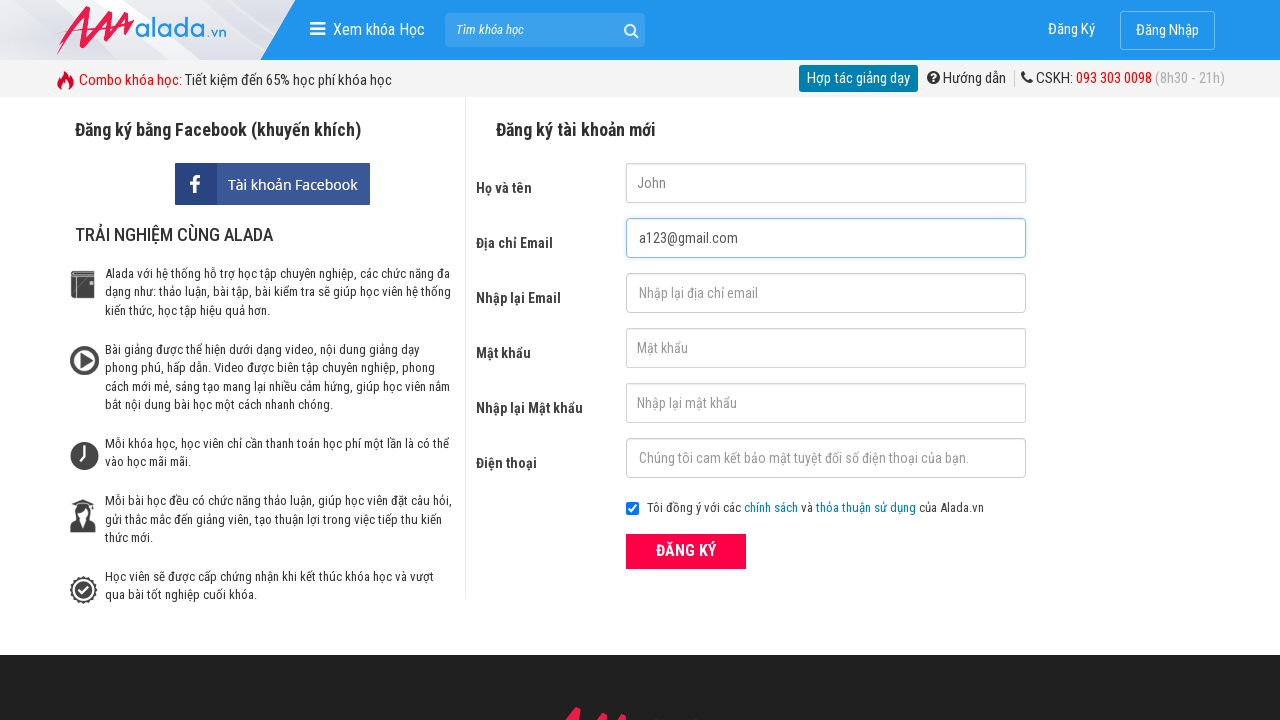

Filled confirm email field with 'a123@gmail.com' on #txtCEmail
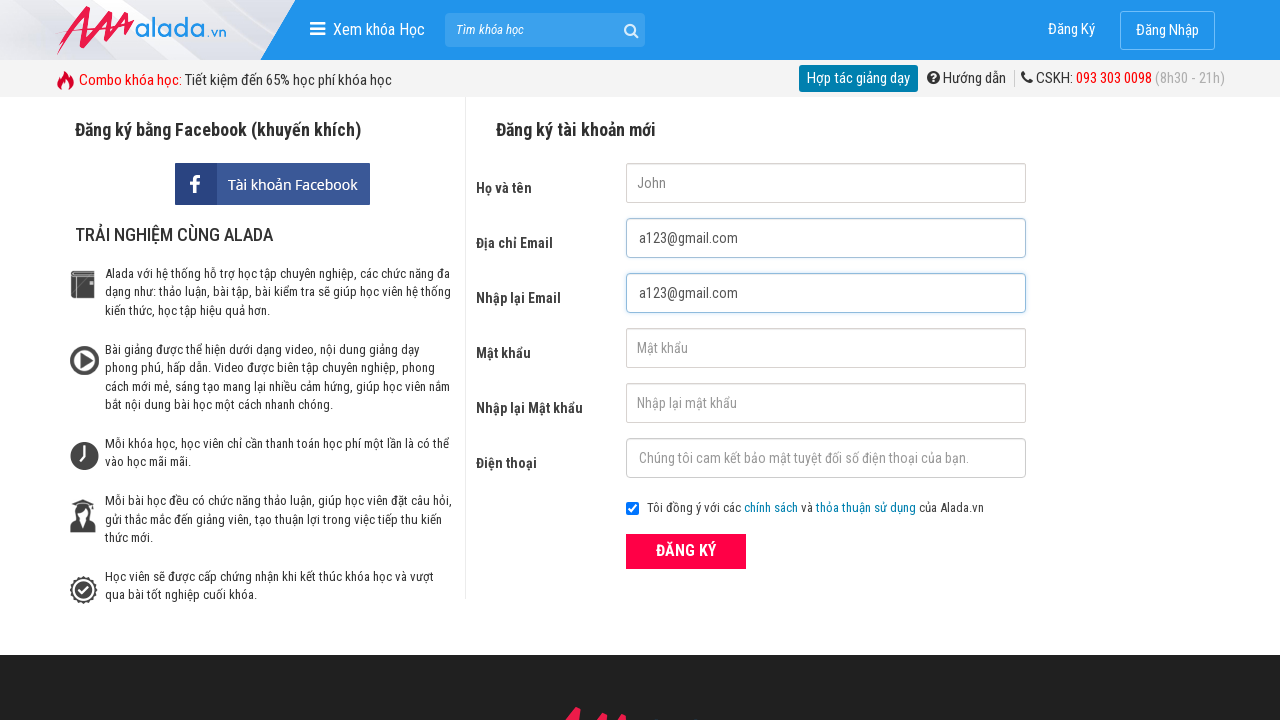

Filled password field with 'aA1234' on #txtPassword
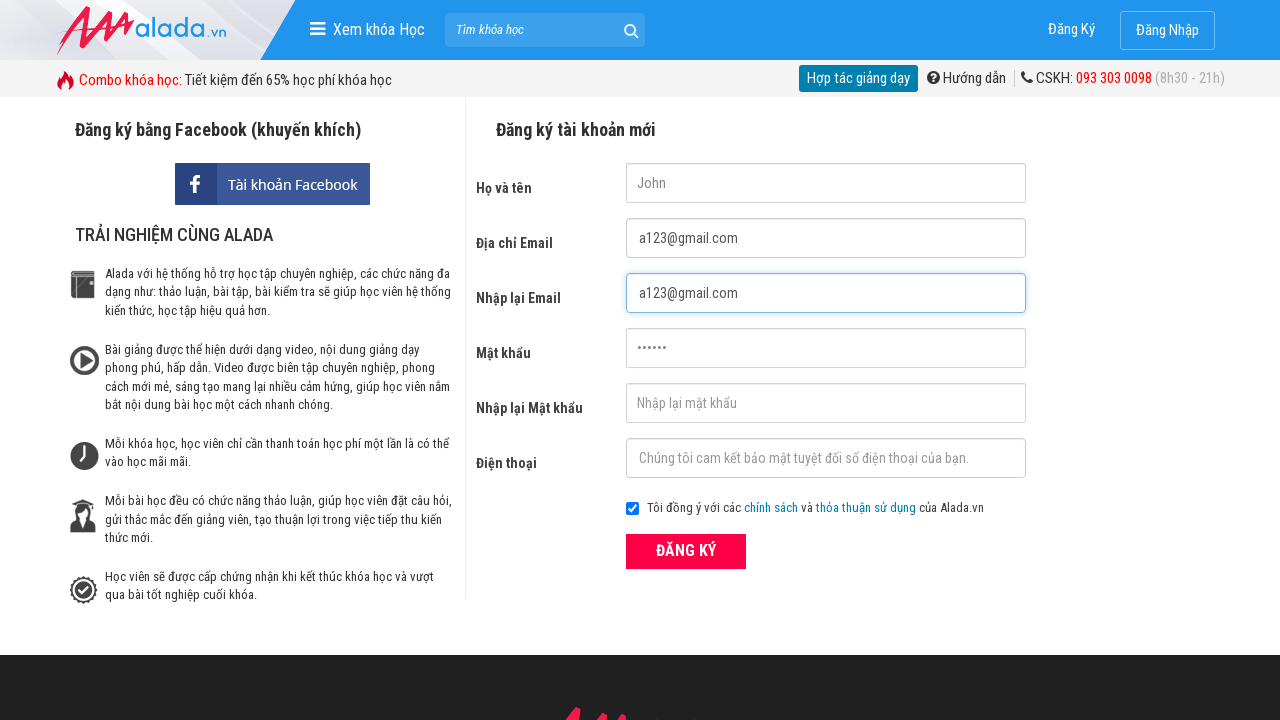

Filled confirm password field with 'aA1234' on #txtCPassword
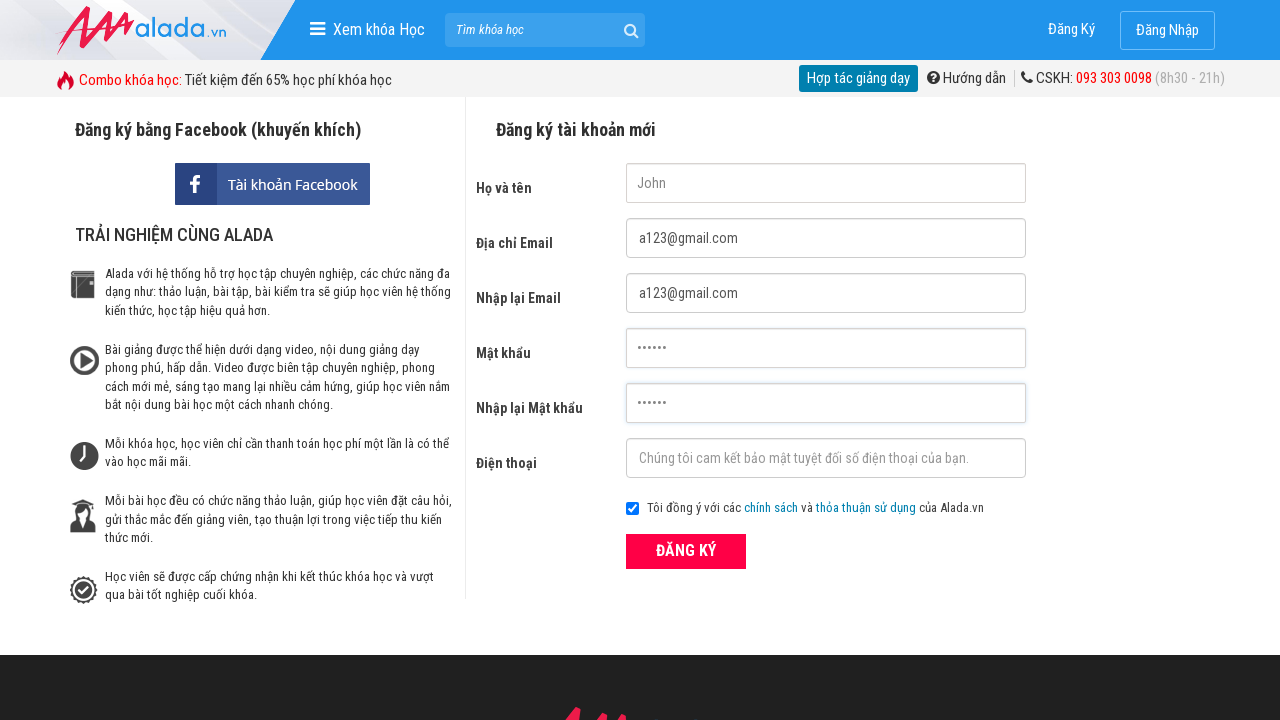

Filled phone field with '086603303' (9 characters - less than 10 required) on #txtPhone
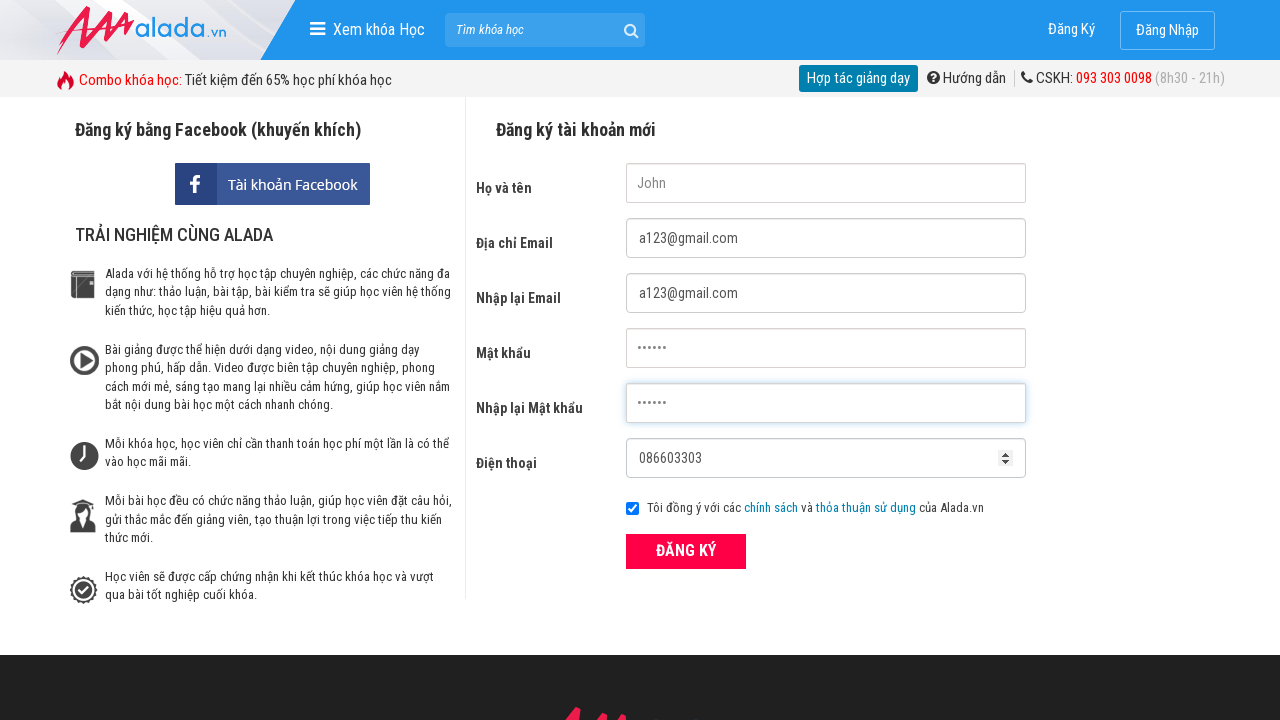

Clicked submit button to register at (686, 551) on button[type='submit']
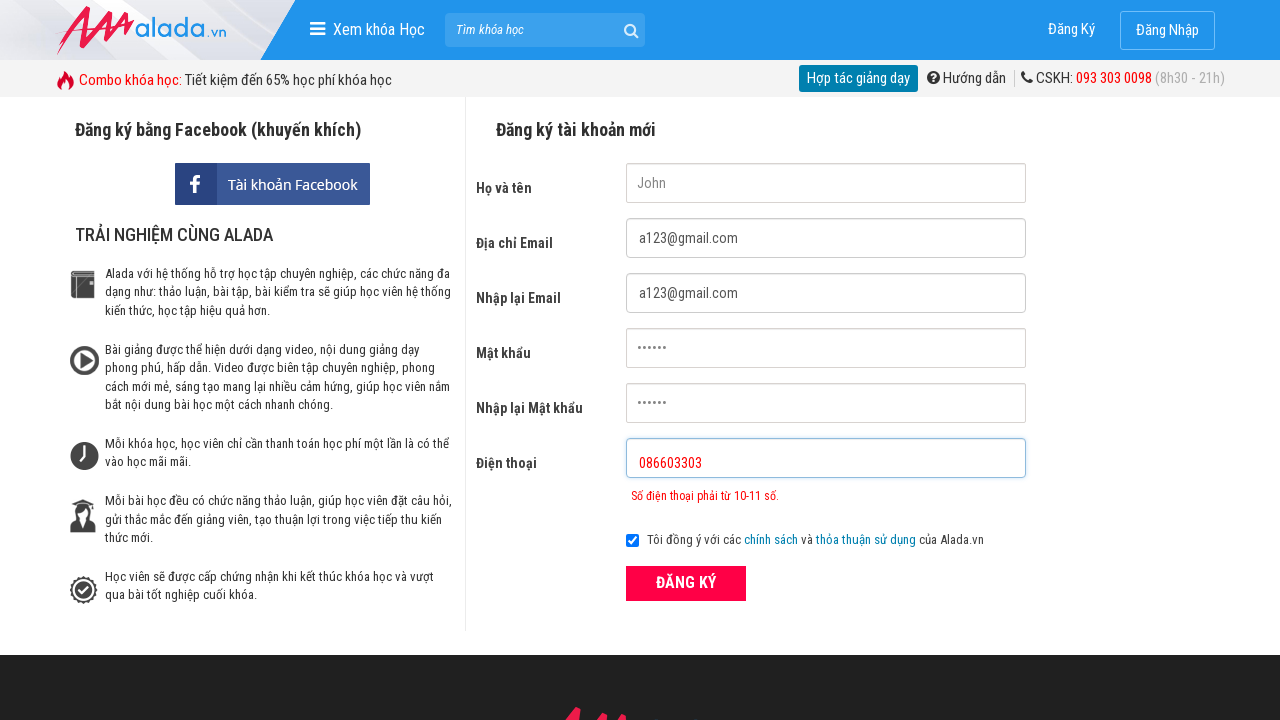

Phone number validation error message appeared
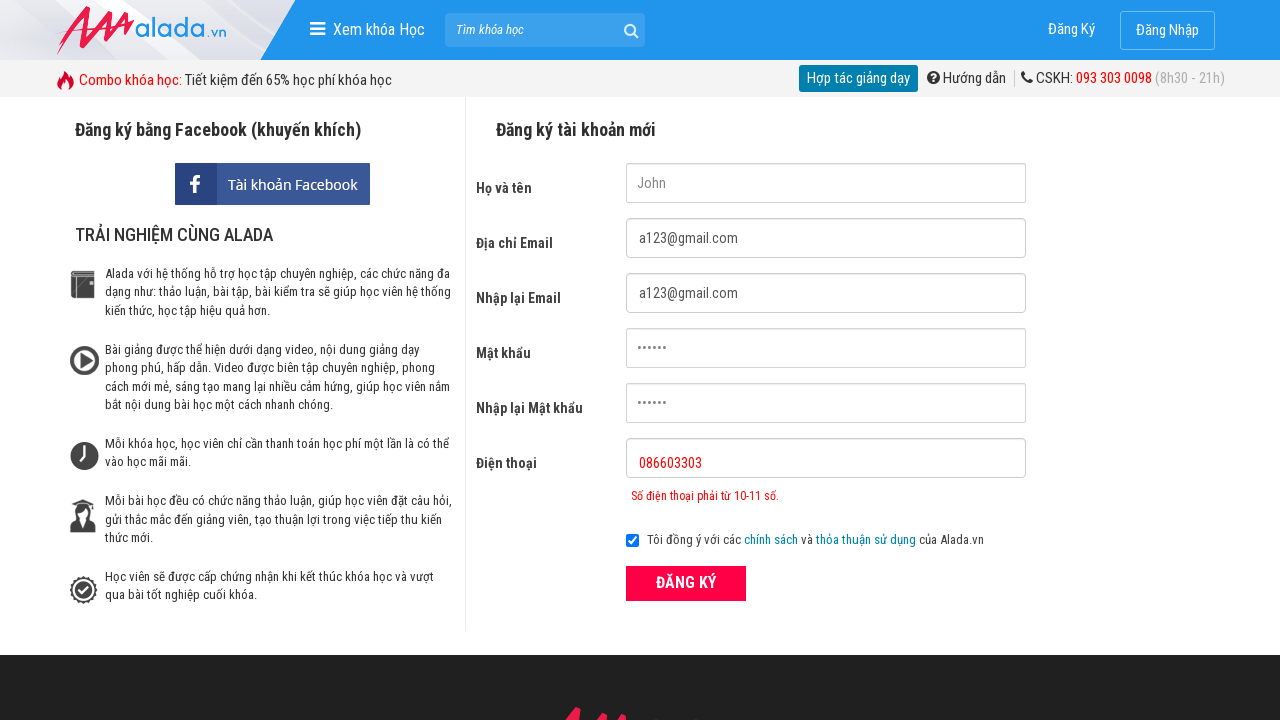

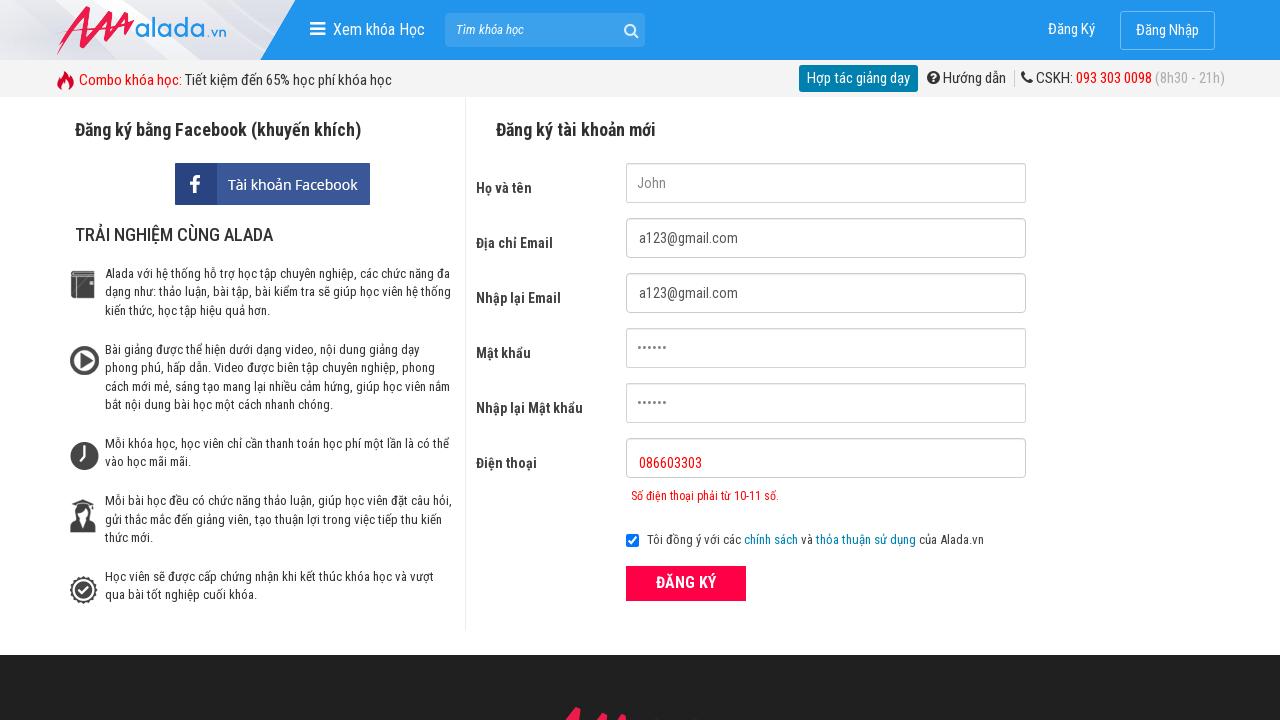